Navigates to an e-commerce site and clicks on the iPhone product link to view its product page

Starting URL: https://ecommerce-playground.lambdatest.io/

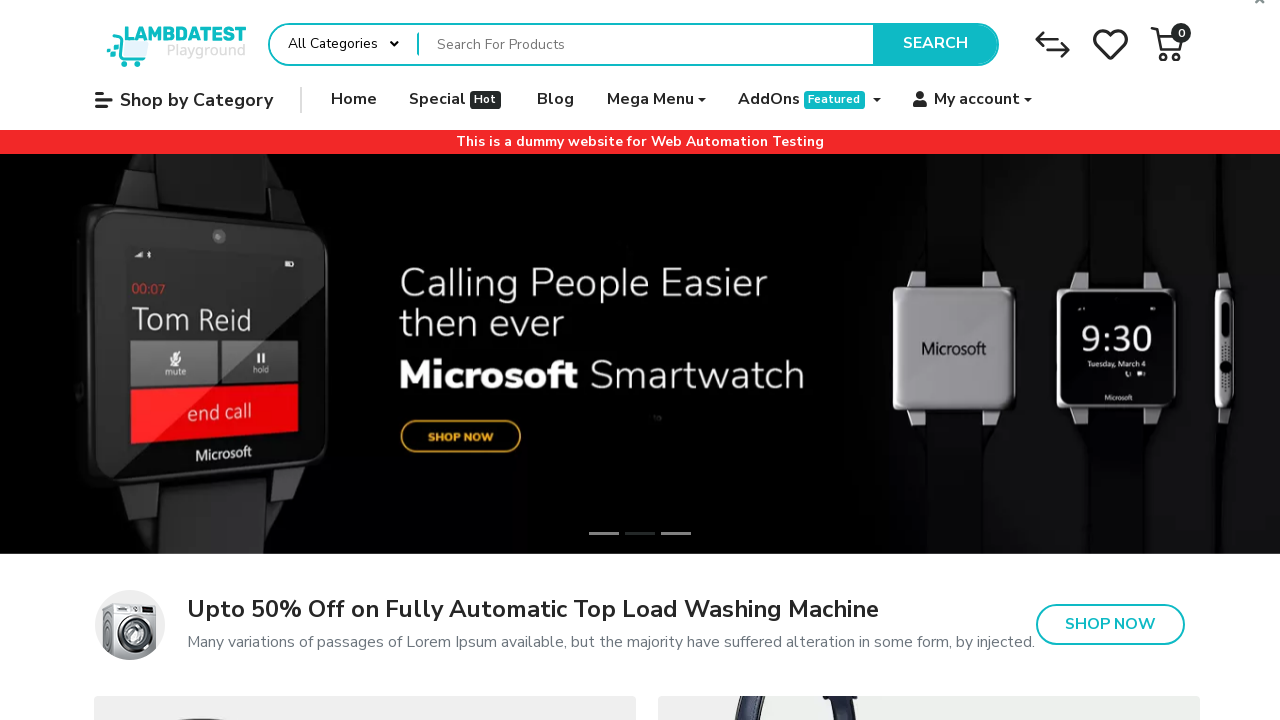

Navigated to e-commerce playground homepage
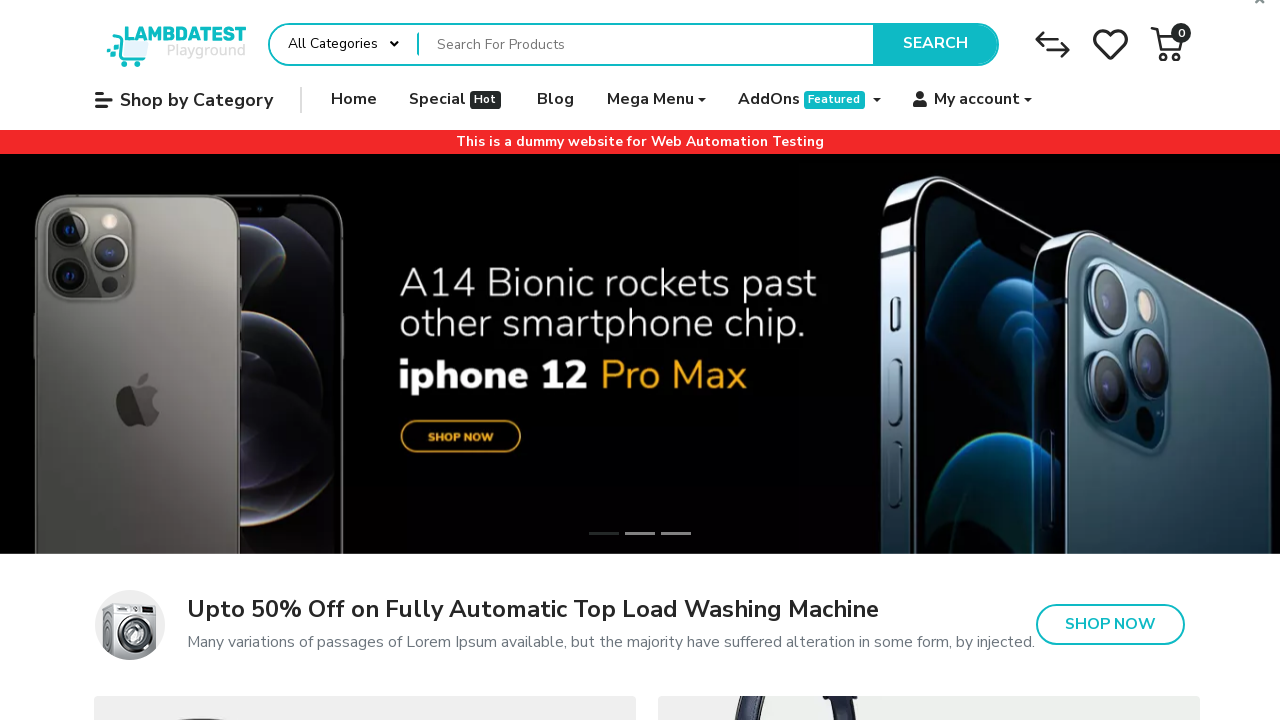

Clicked on the iPhone product link at (640, 360) on xpath=//a[contains(text(), 'iPhone')]
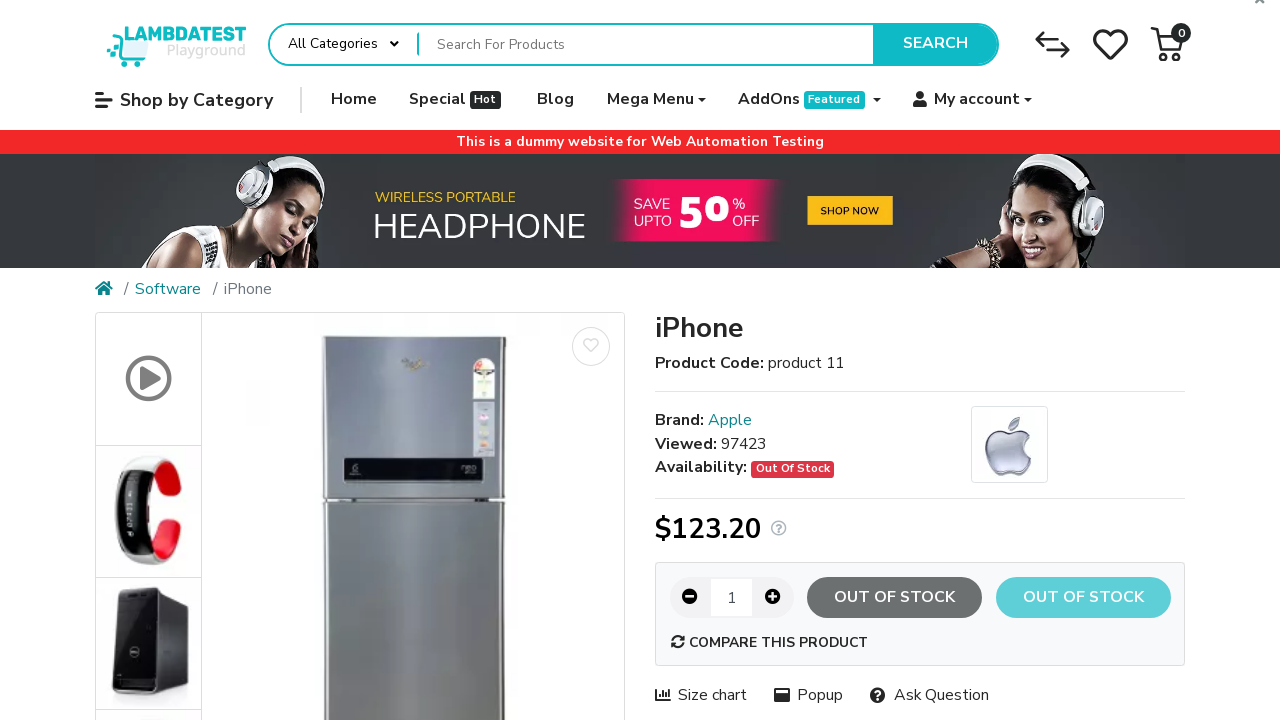

iPhone product page loaded
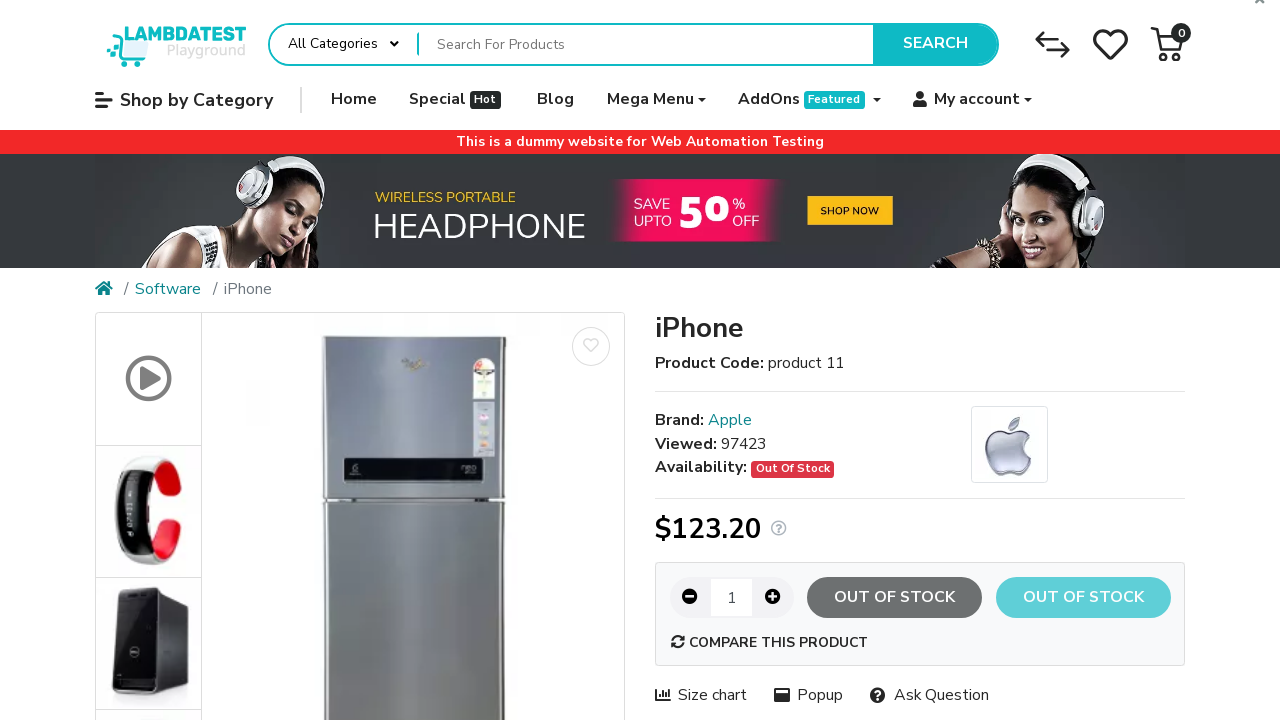

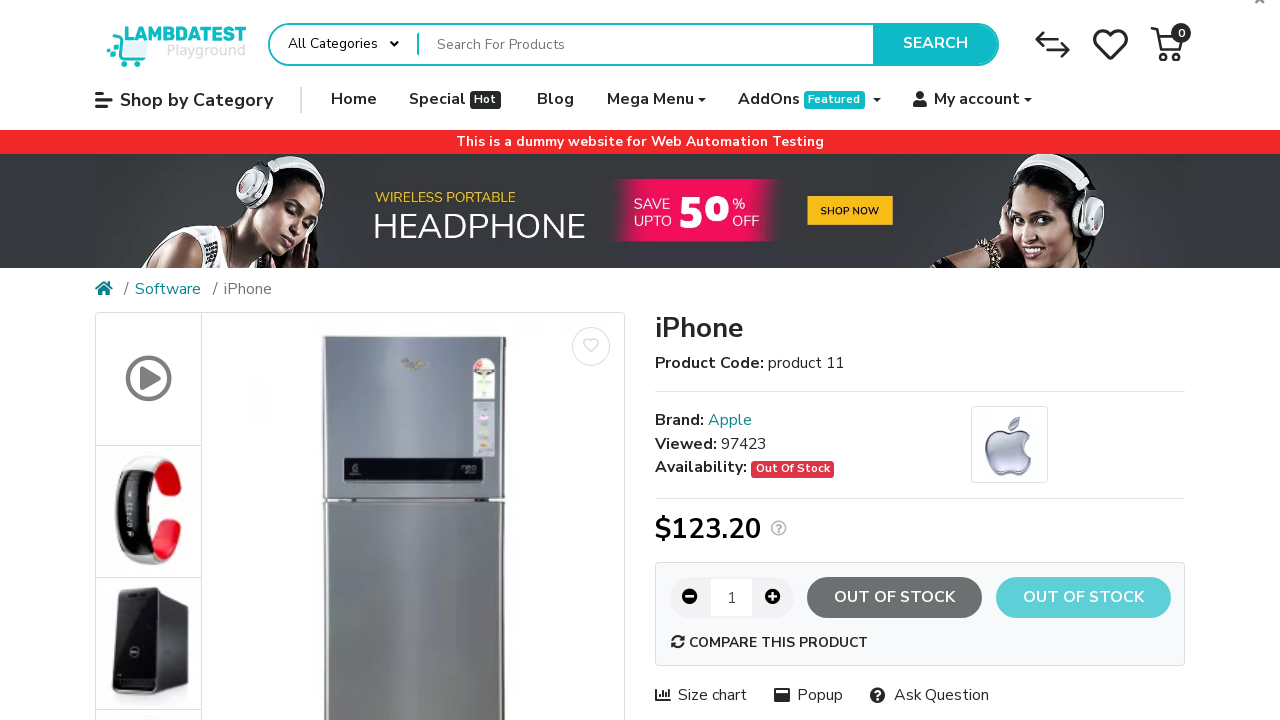